Tests checkbox functionality by clicking on three different checkboxes on a registration form and verifying their selection states

Starting URL: http://demo.automationtesting.in/Register.html

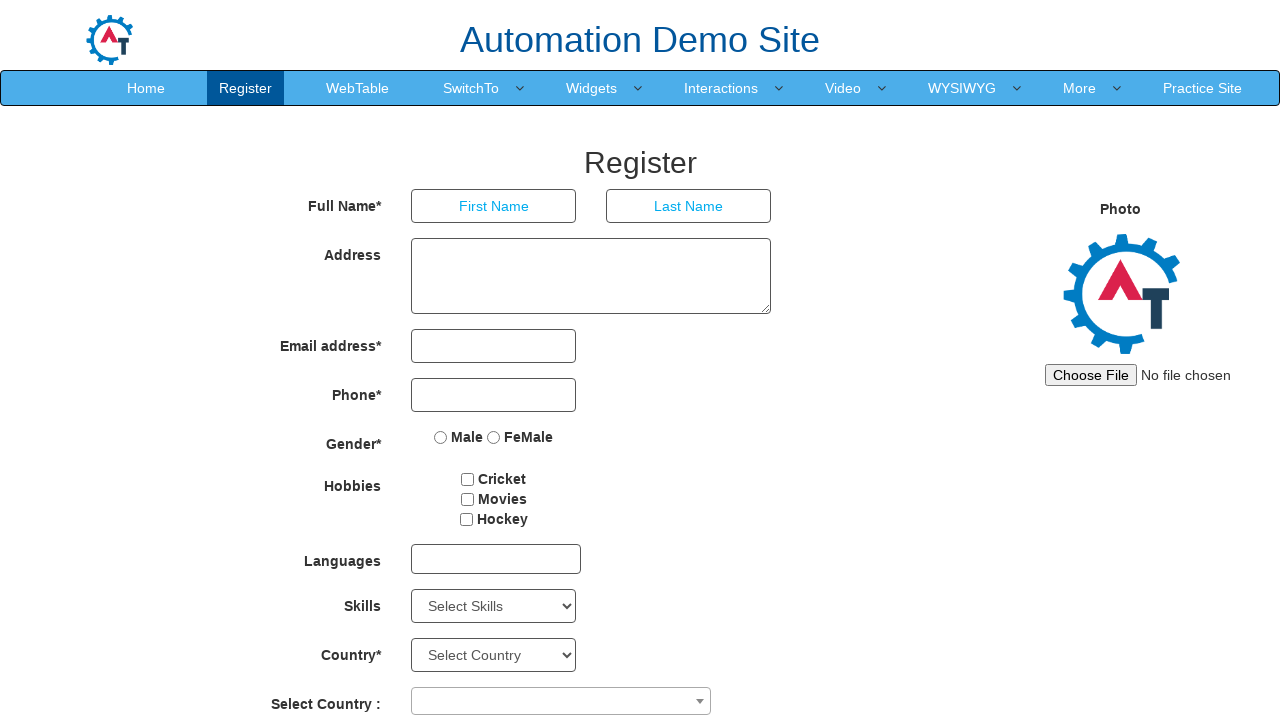

Clicked on first checkbox at (468, 479) on xpath=//*[@id='checkbox1']
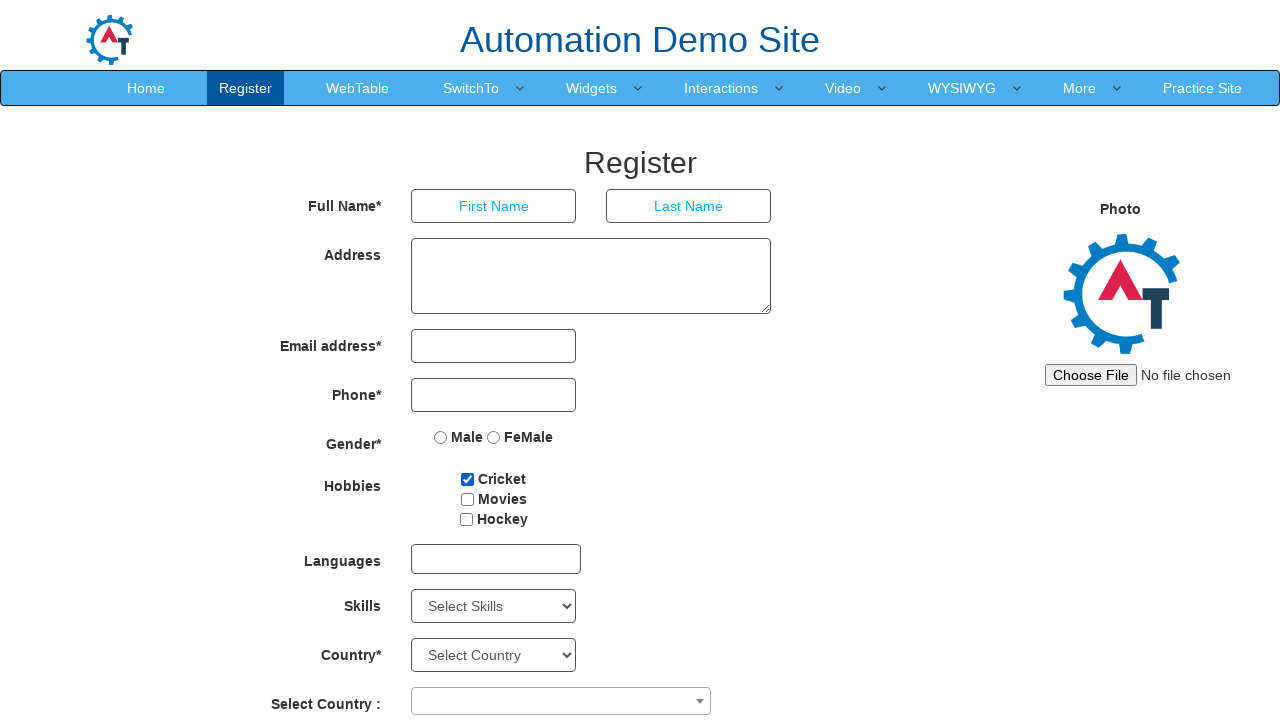

Located first checkbox element
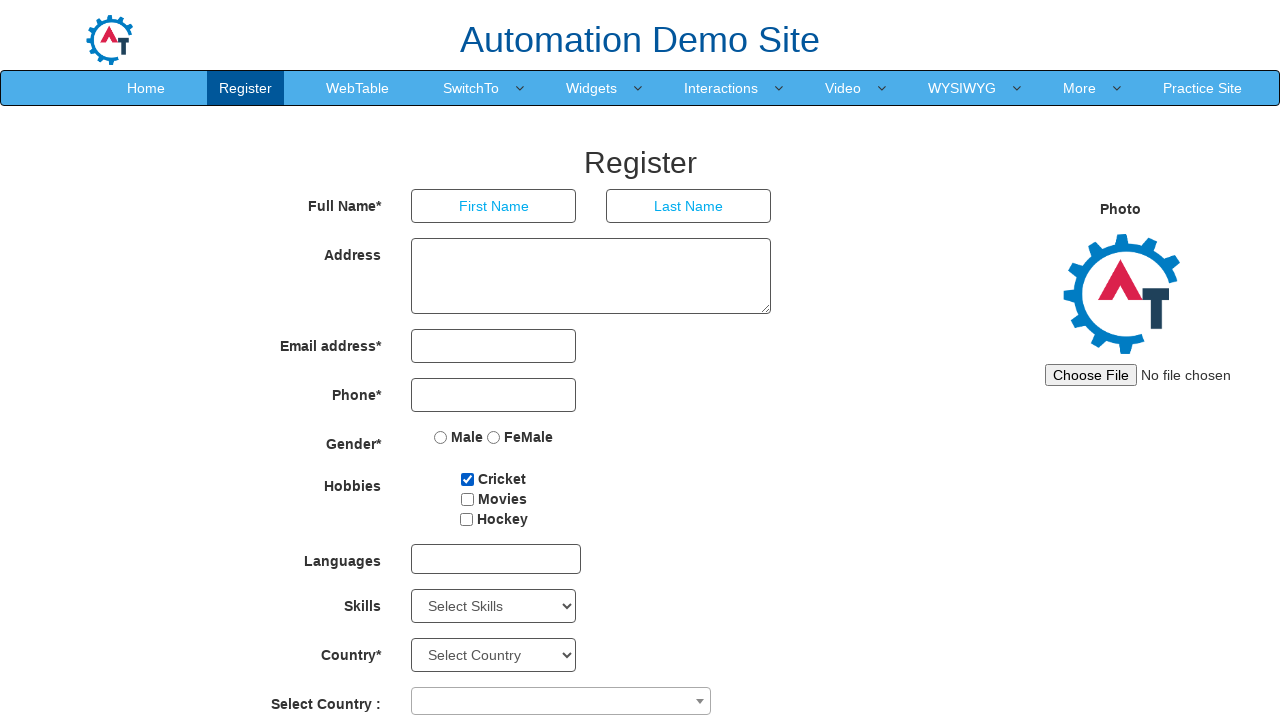

Verified first checkbox is selected
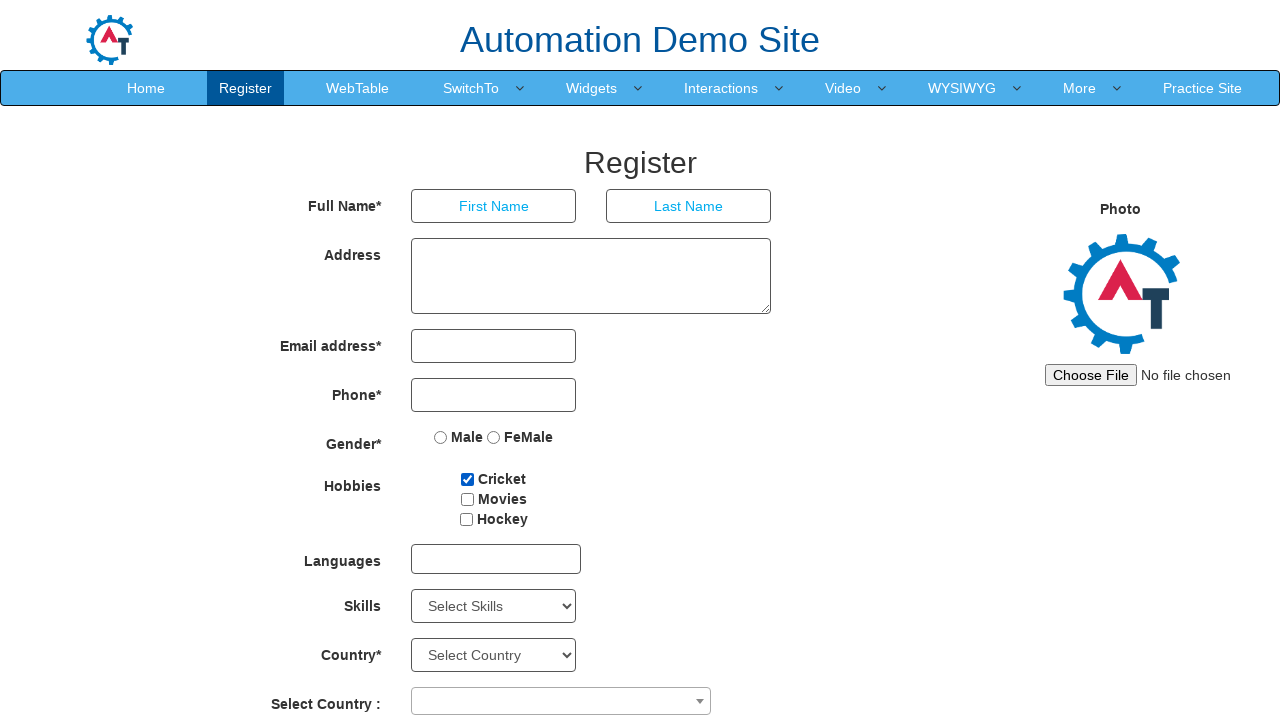

Clicked on second checkbox at (467, 499) on xpath=//*[@id='checkbox2']
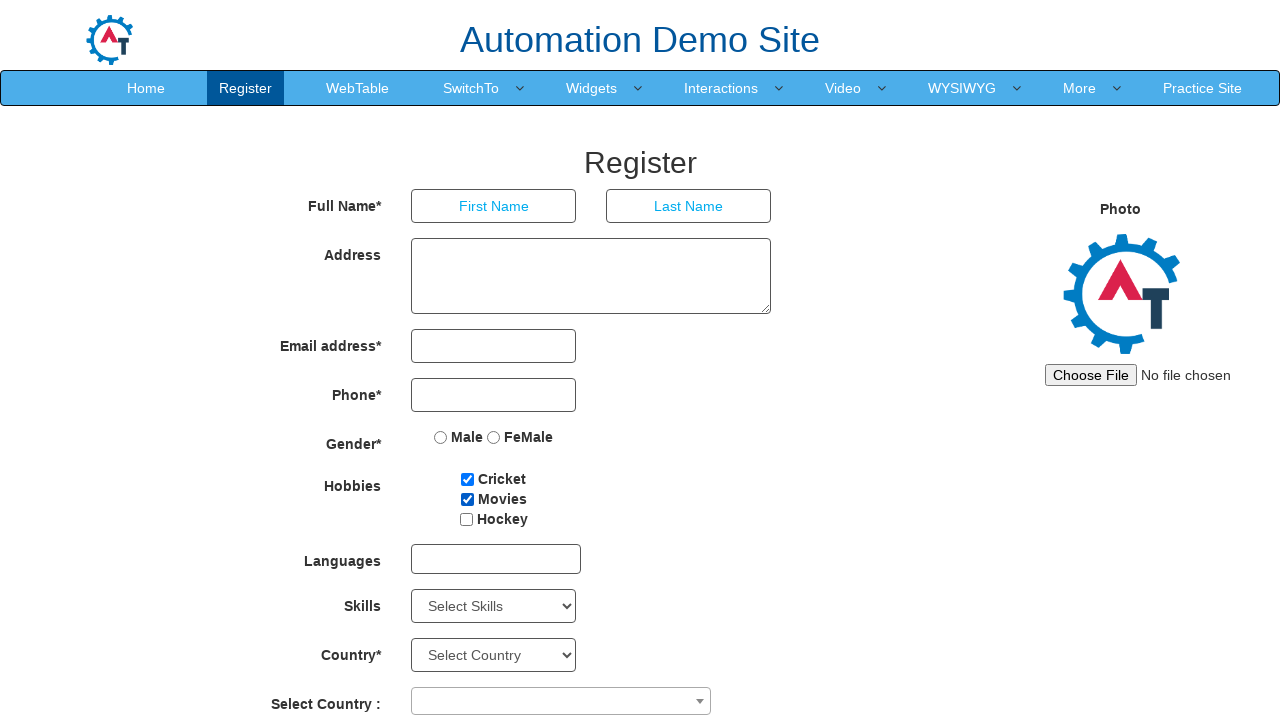

Clicked on third checkbox at (466, 519) on xpath=//*[@id='checkbox3']
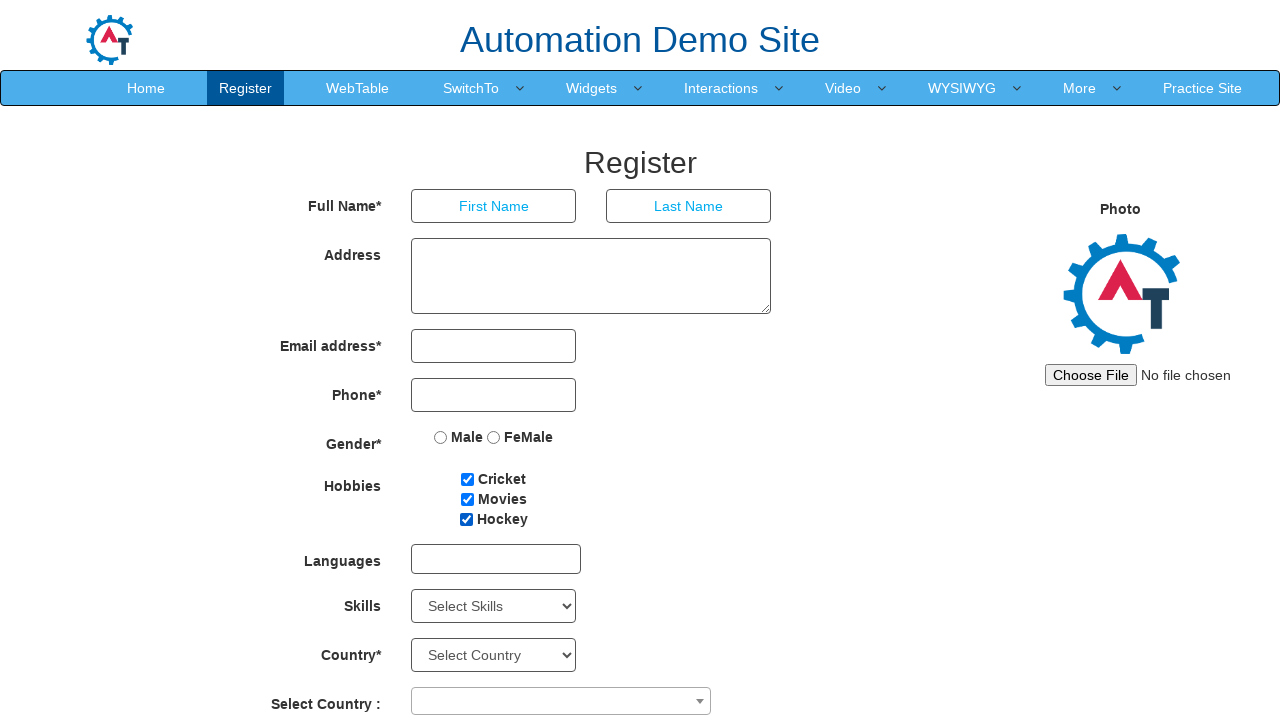

Verified second checkbox is selected
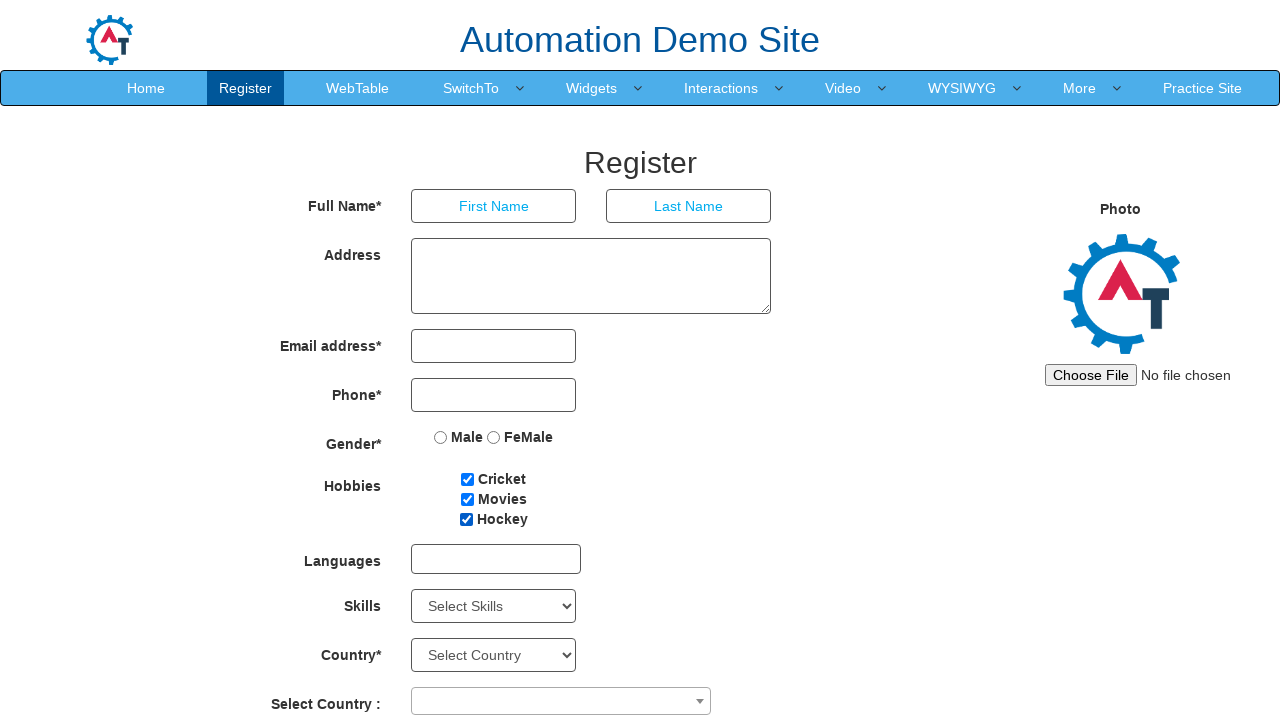

Verified third checkbox is selected
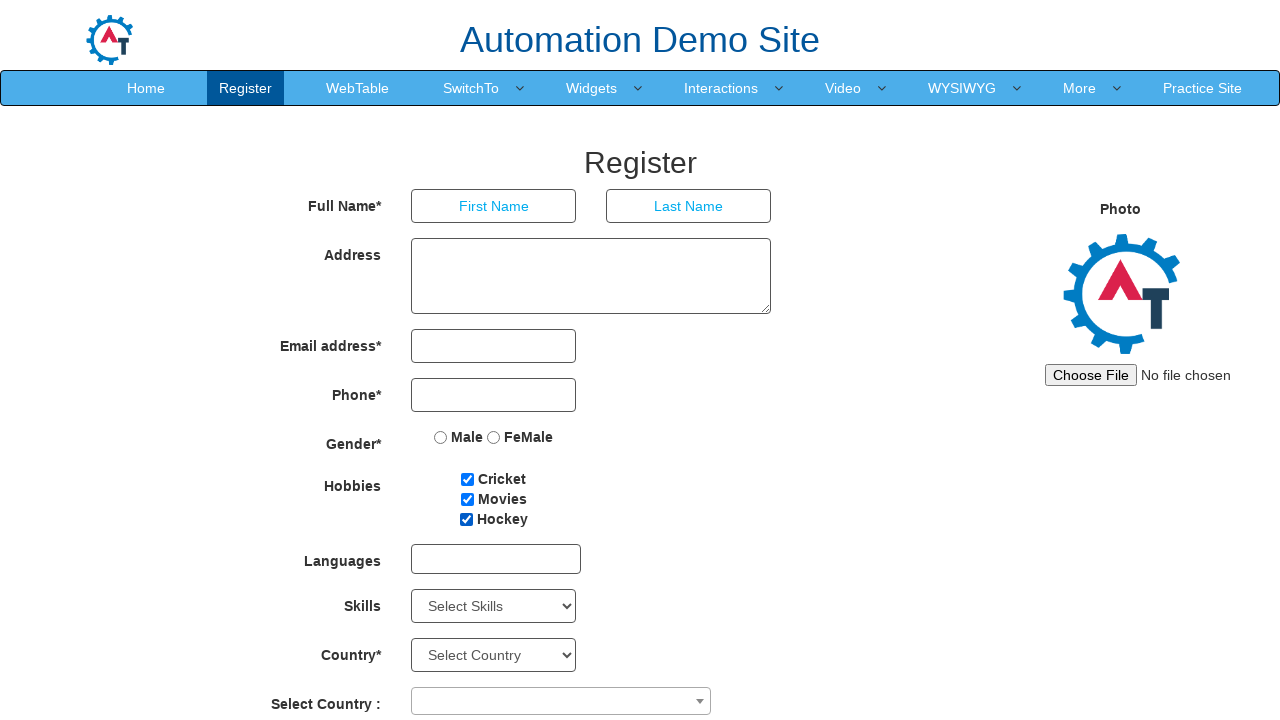

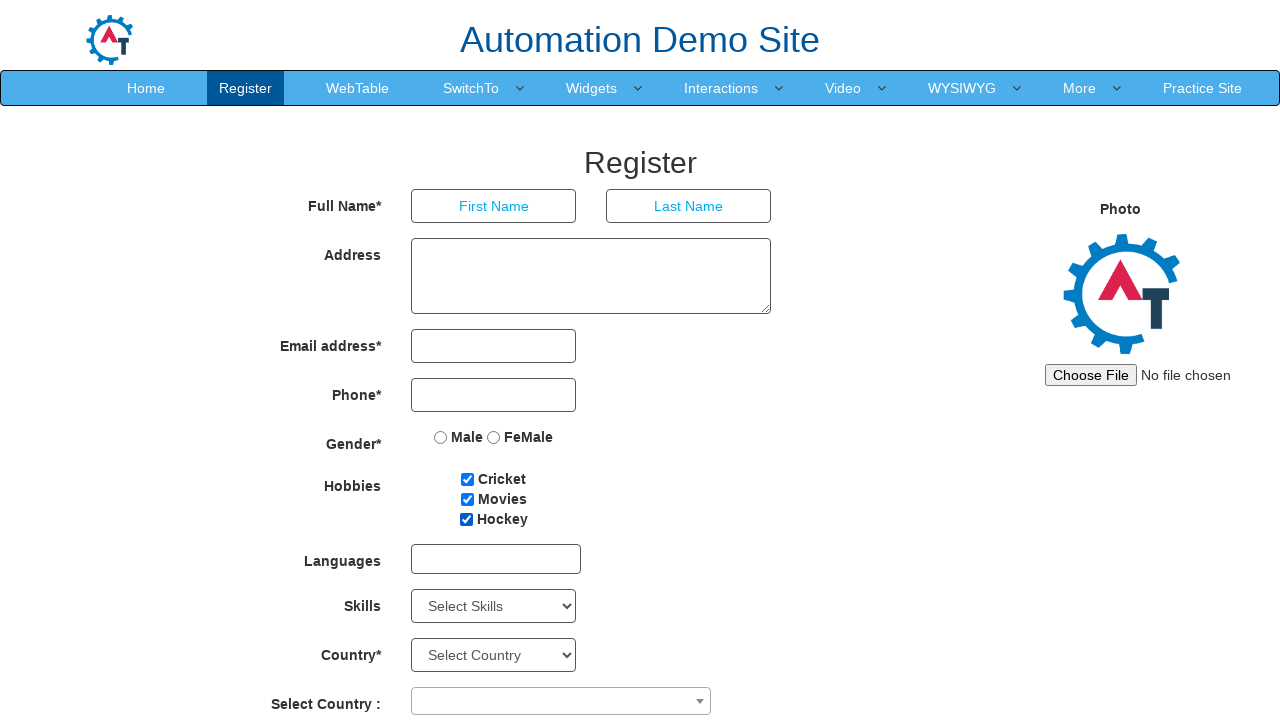